Tests checkbox selection by finding all checkboxes on the page and selecting the one with value "option2"

Starting URL: https://rahulshettyacademy.com/AutomationPractice/

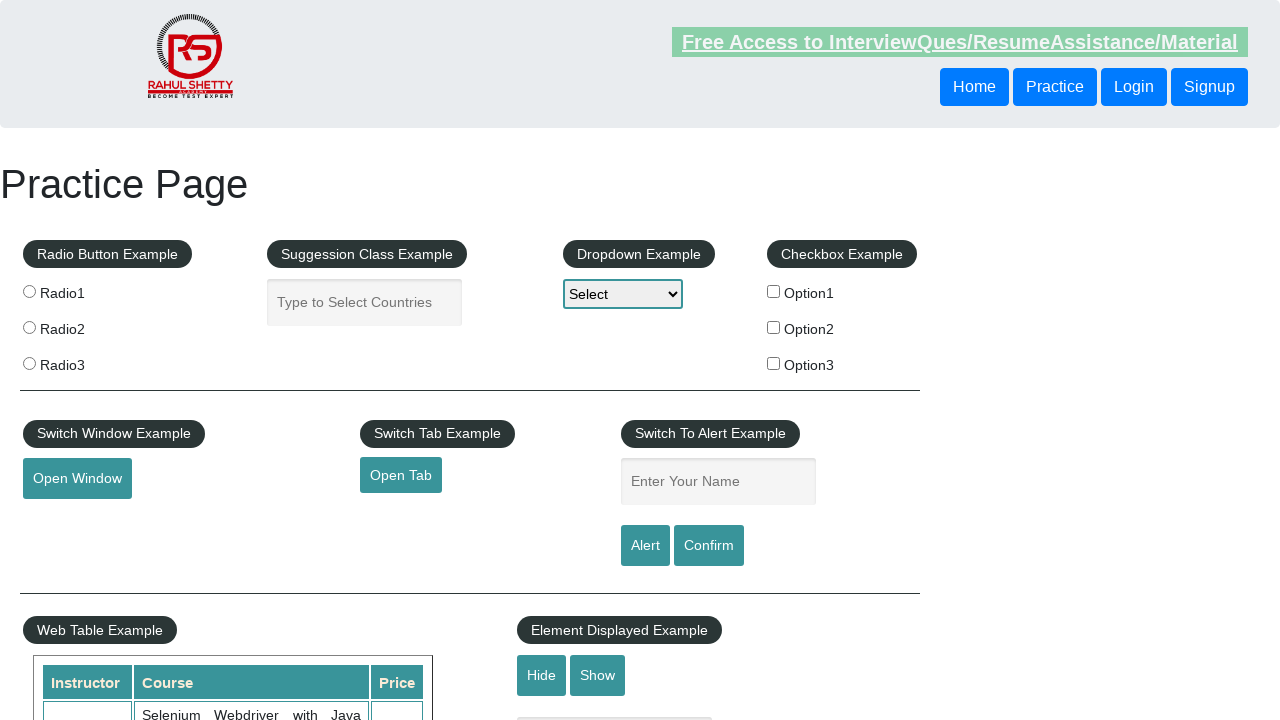

Located all checkboxes on the page
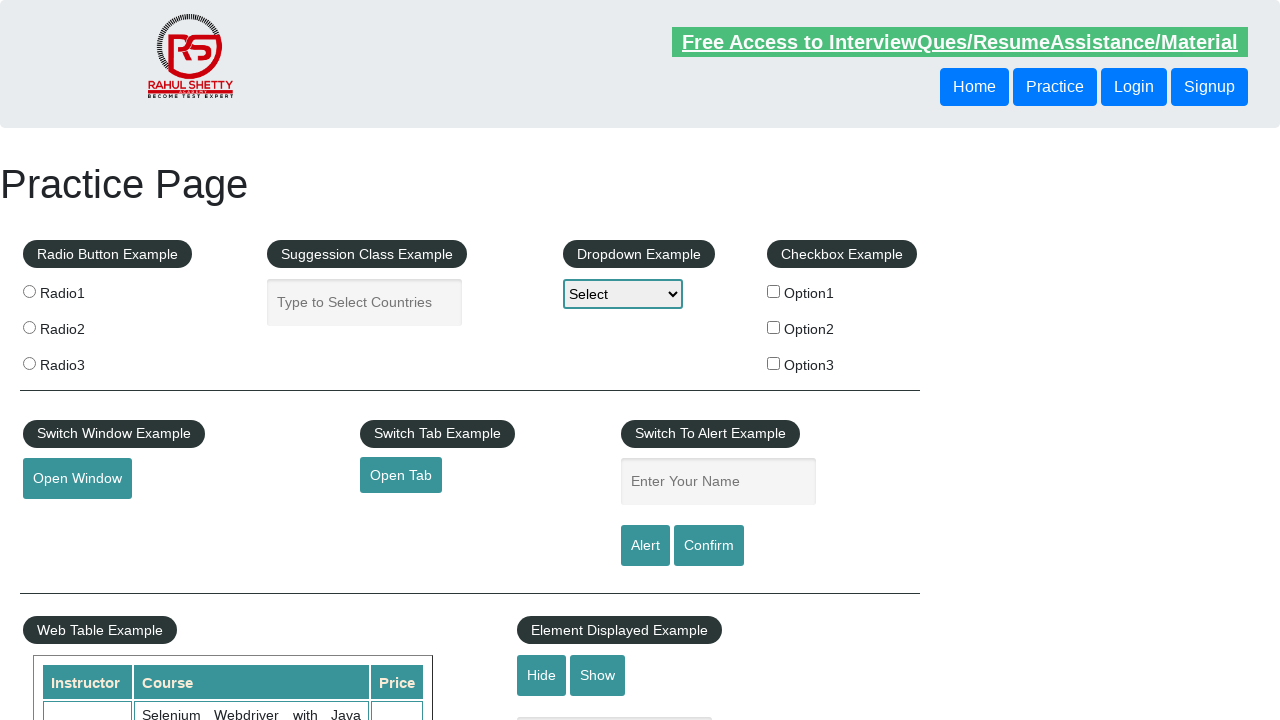

Selected checkbox with value 'option2' at (774, 327) on xpath=//input[@type='checkbox'] >> nth=1
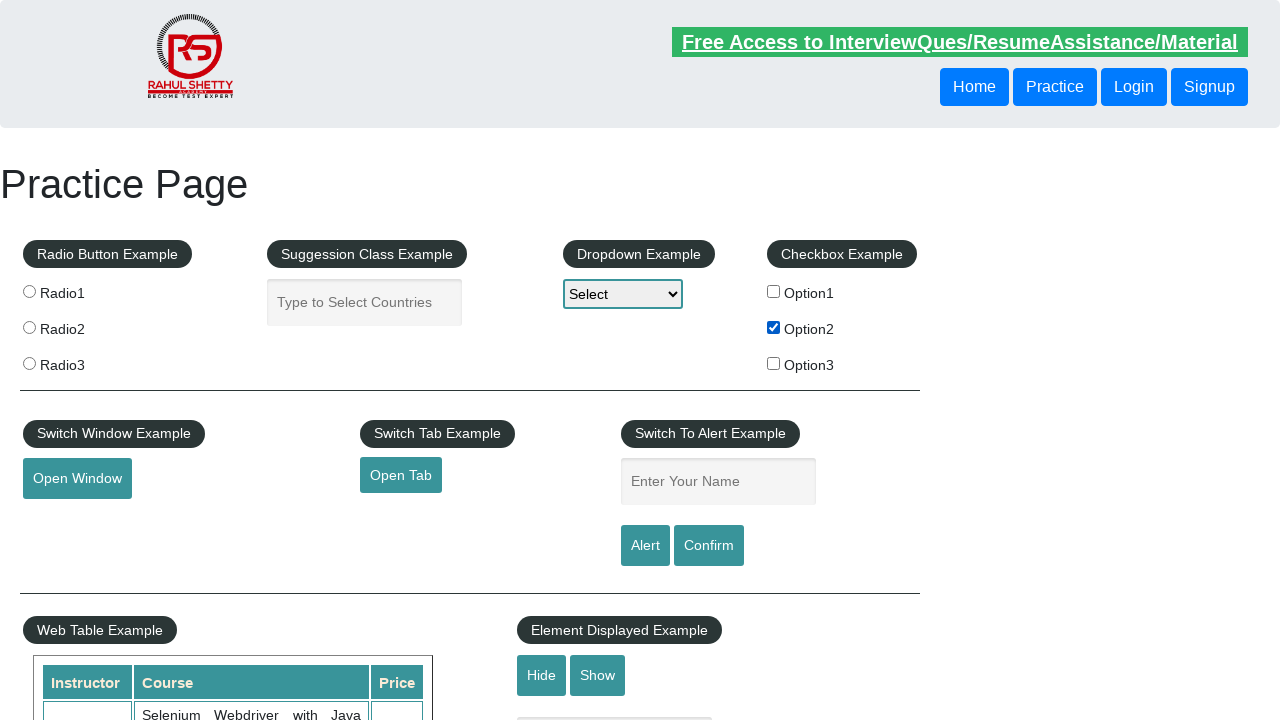

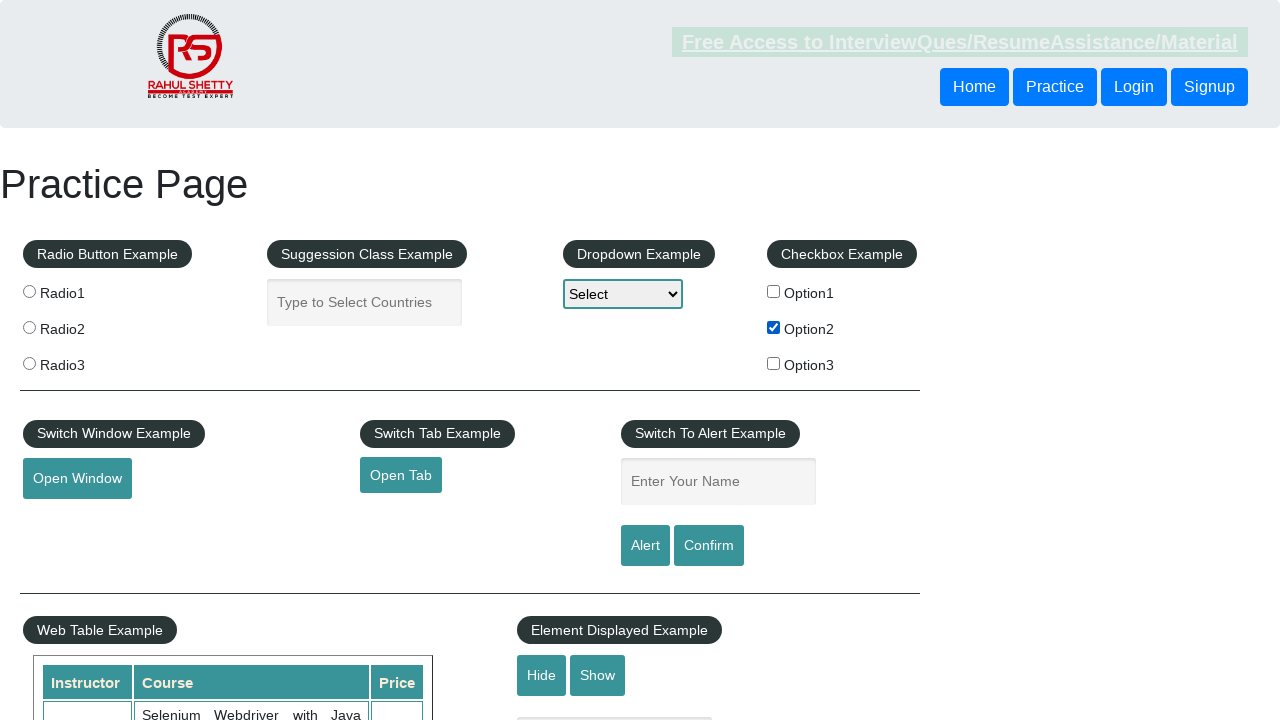